Tests clicking the Add button to open the new record form on the web tables page

Starting URL: https://demoqa.com/webtables

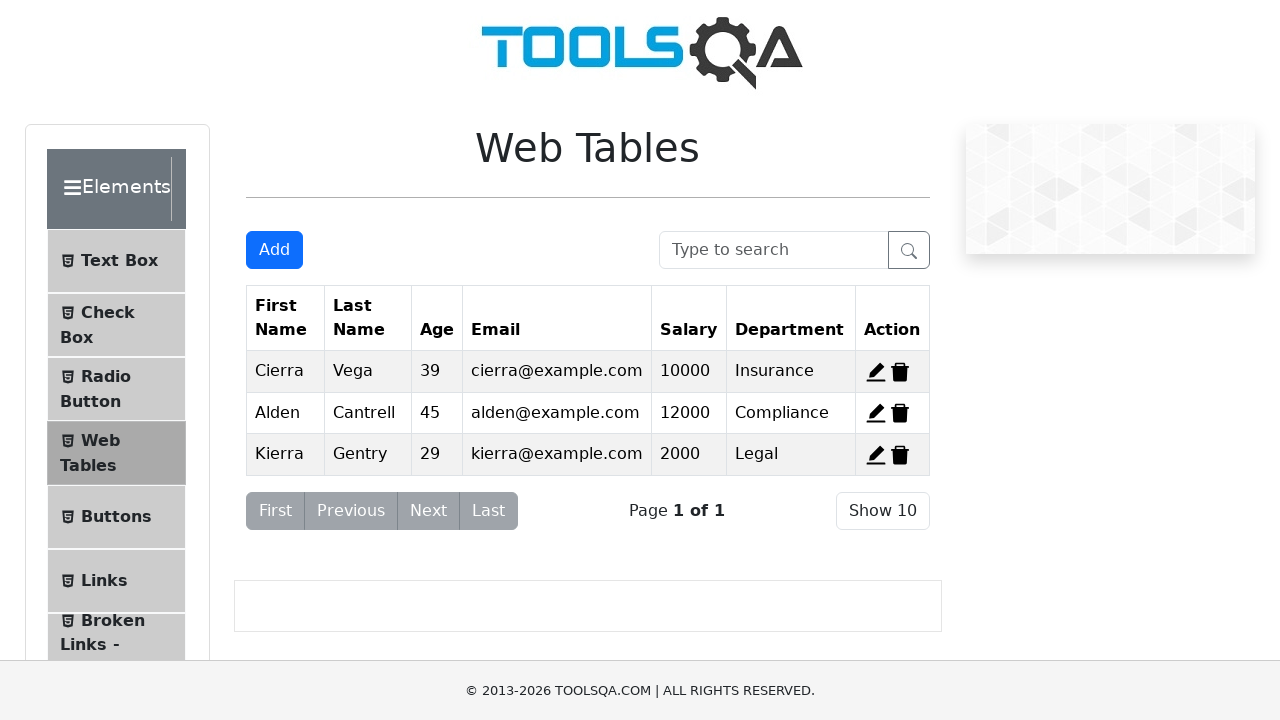

Clicked Add button to open new record form at (274, 250) on #addNewRecordButton
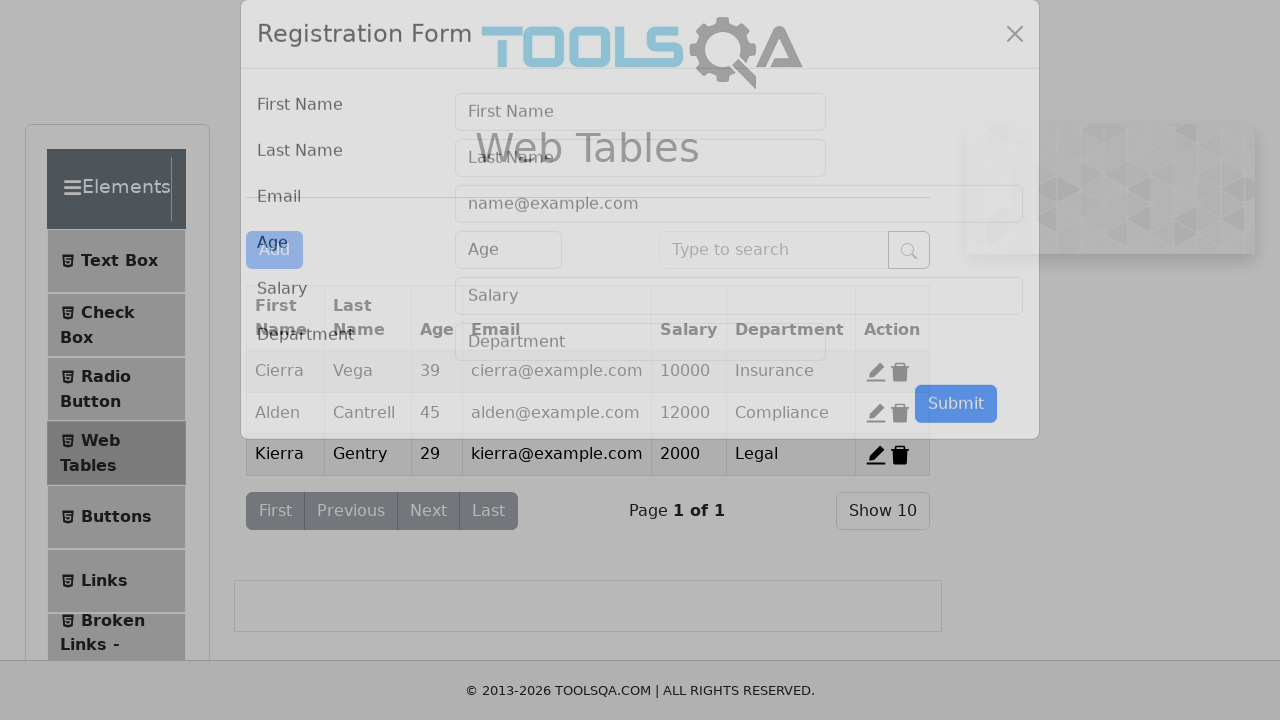

New record form modal appeared and is visible
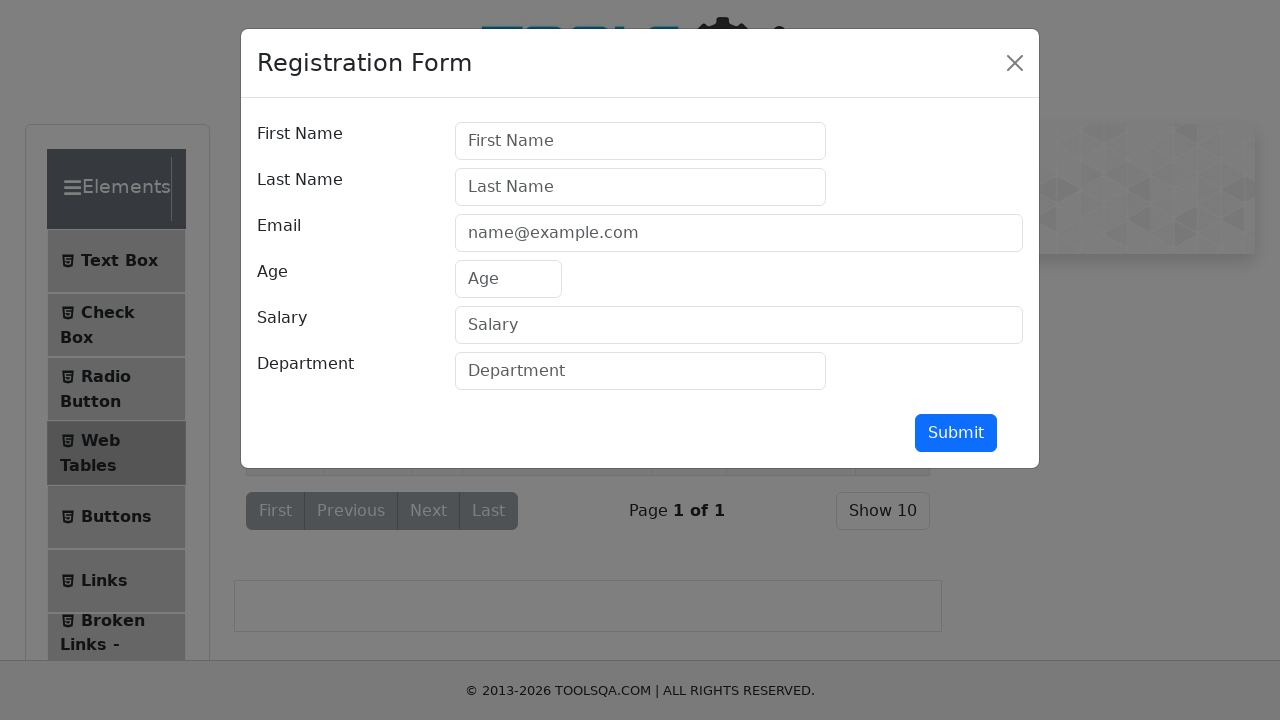

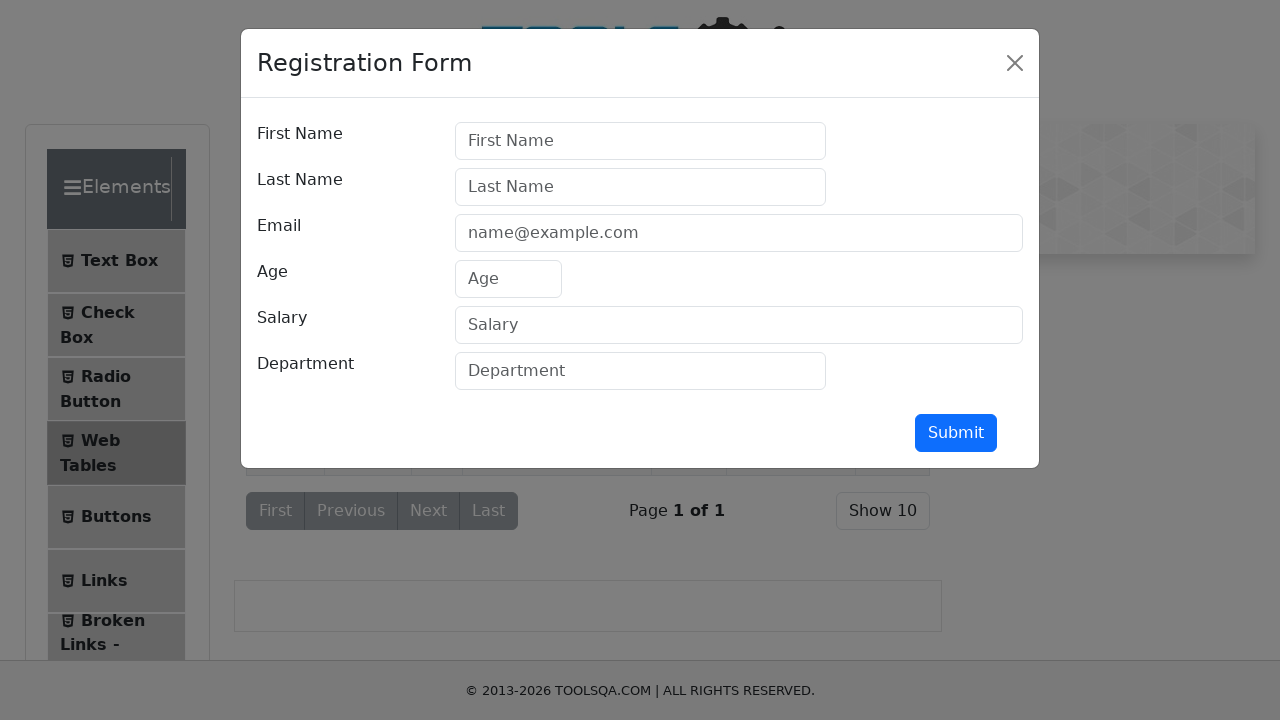